Navigates to Checkboxes page and checks all unchecked checkboxes

Starting URL: http://the-internet.herokuapp.com/

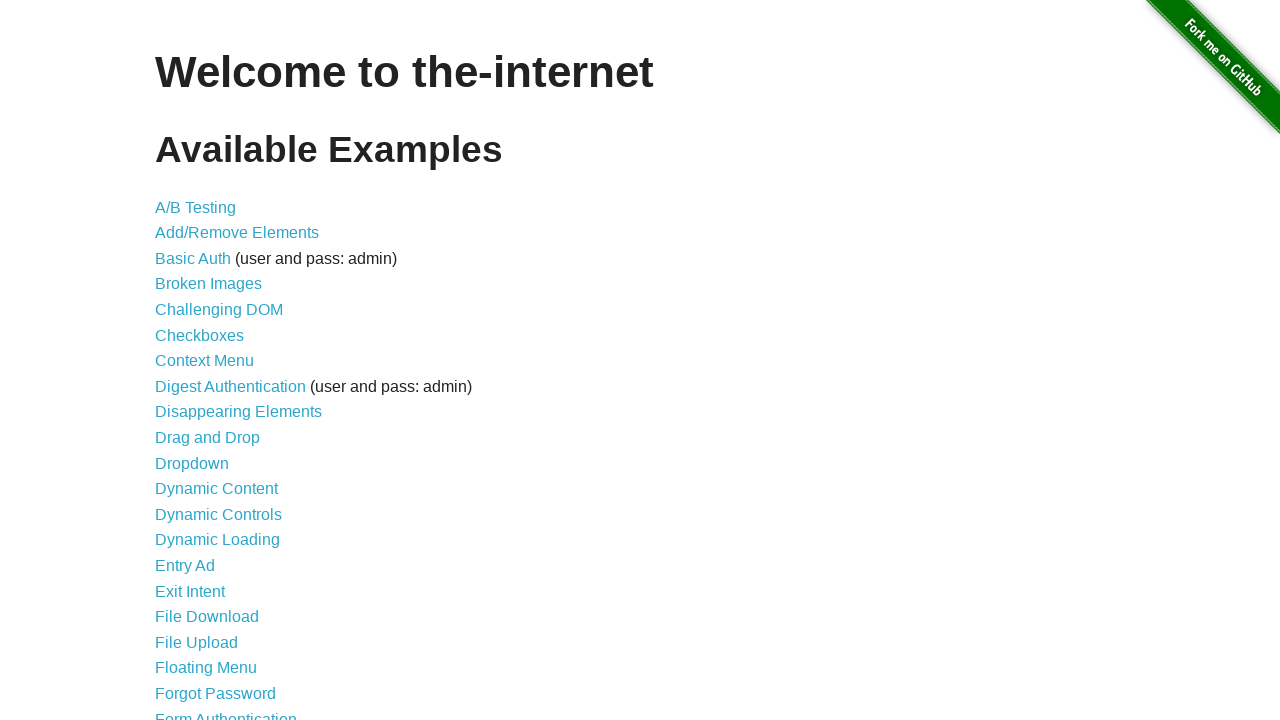

Clicked on Checkboxes link at (200, 335) on text=Checkboxes
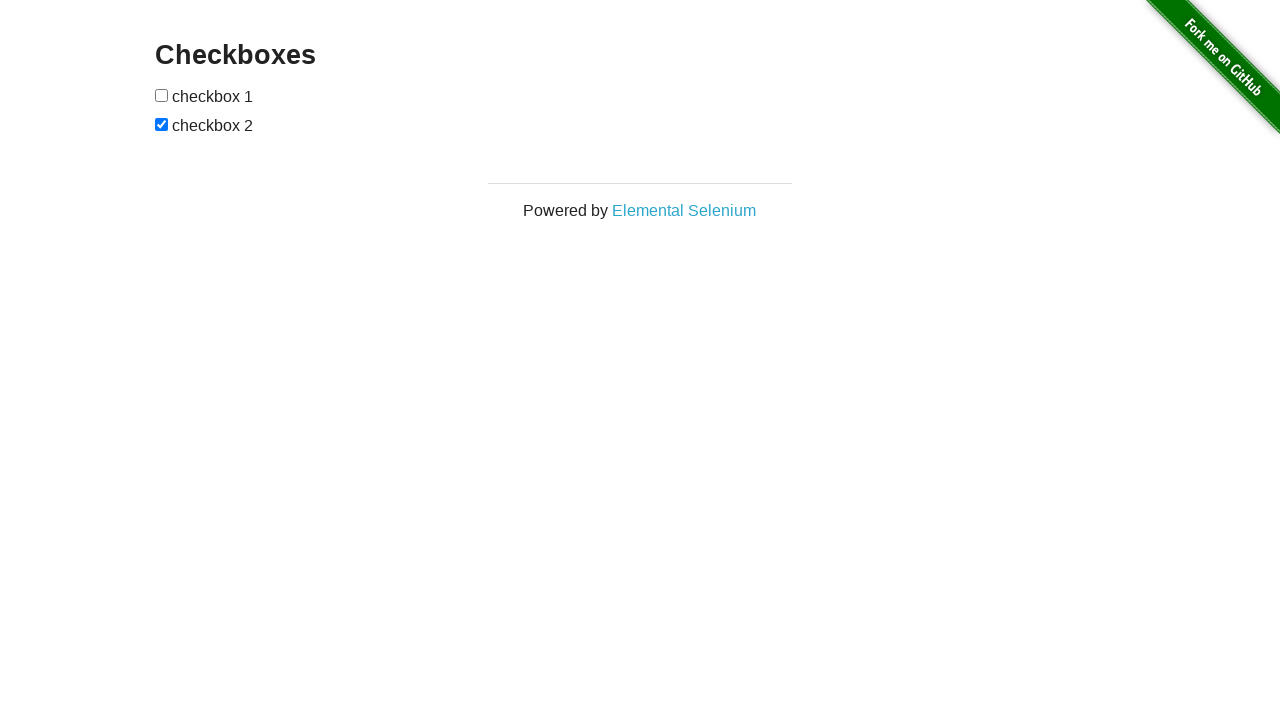

Checkboxes element loaded
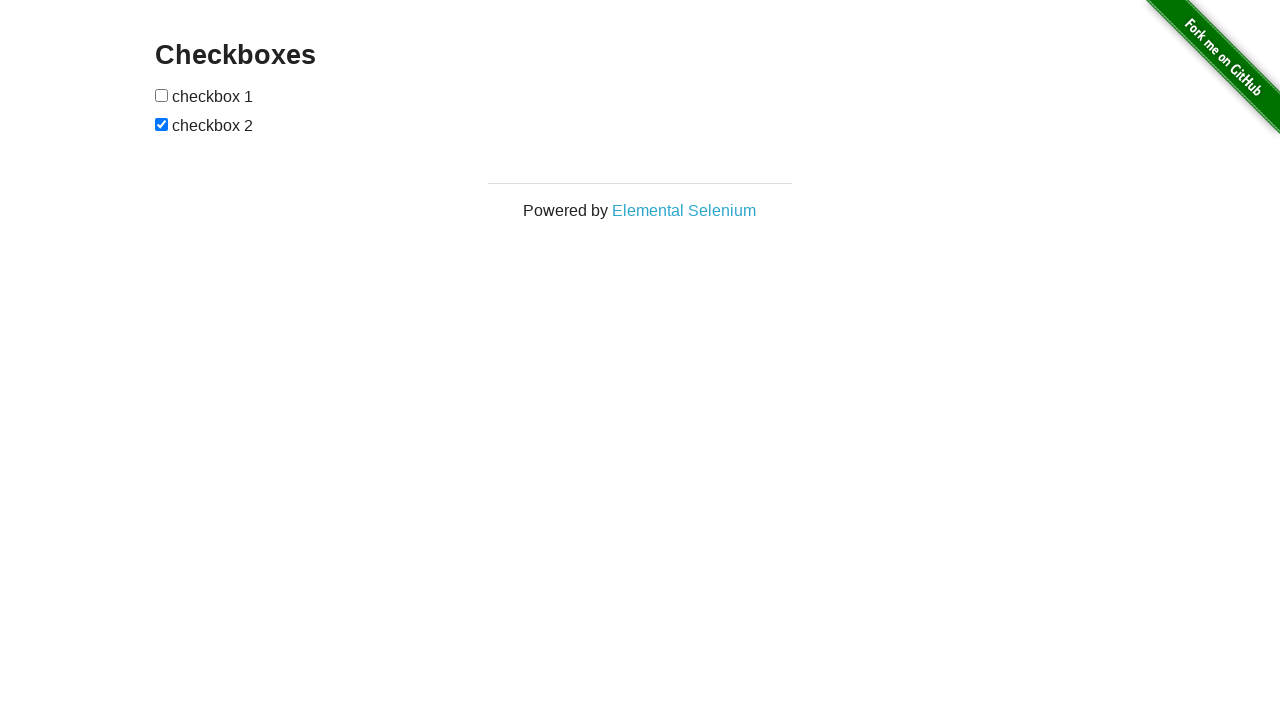

Located all checkbox elements
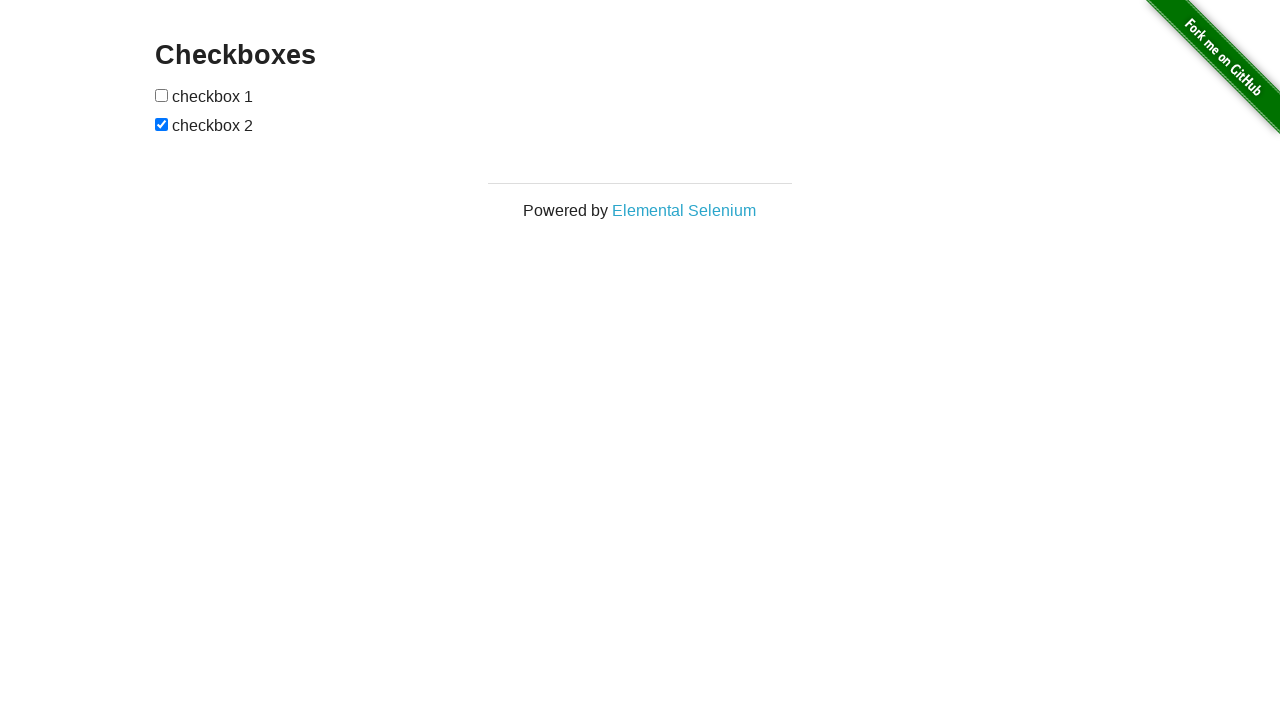

Found 2 checkboxes on the page
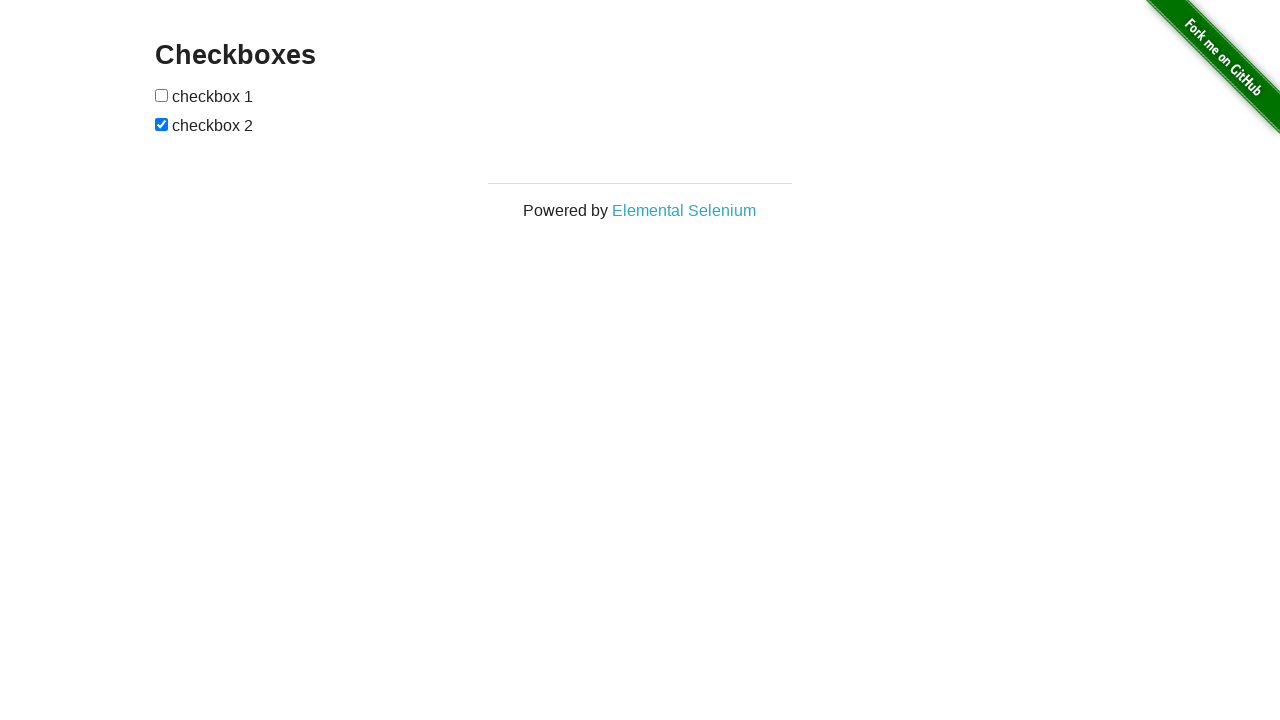

Checked unchecked checkbox at index 0 at (162, 95) on xpath=//*[@id='checkboxes']/input >> nth=0
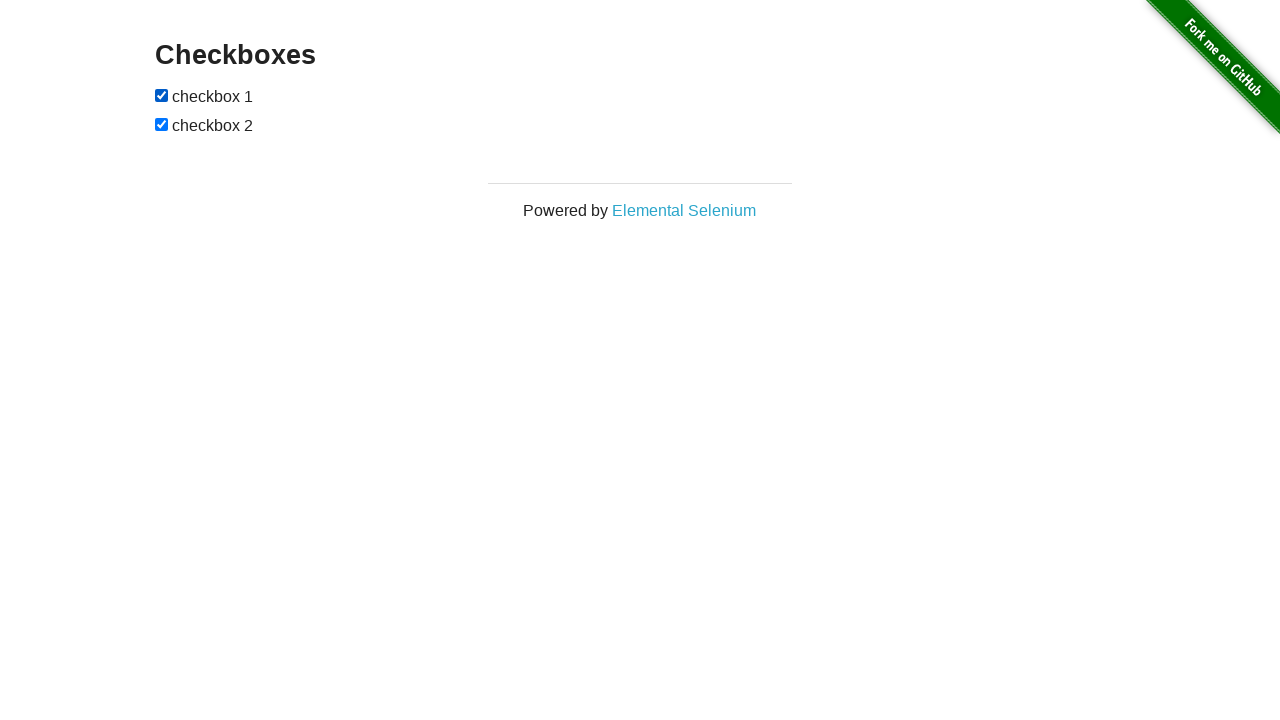

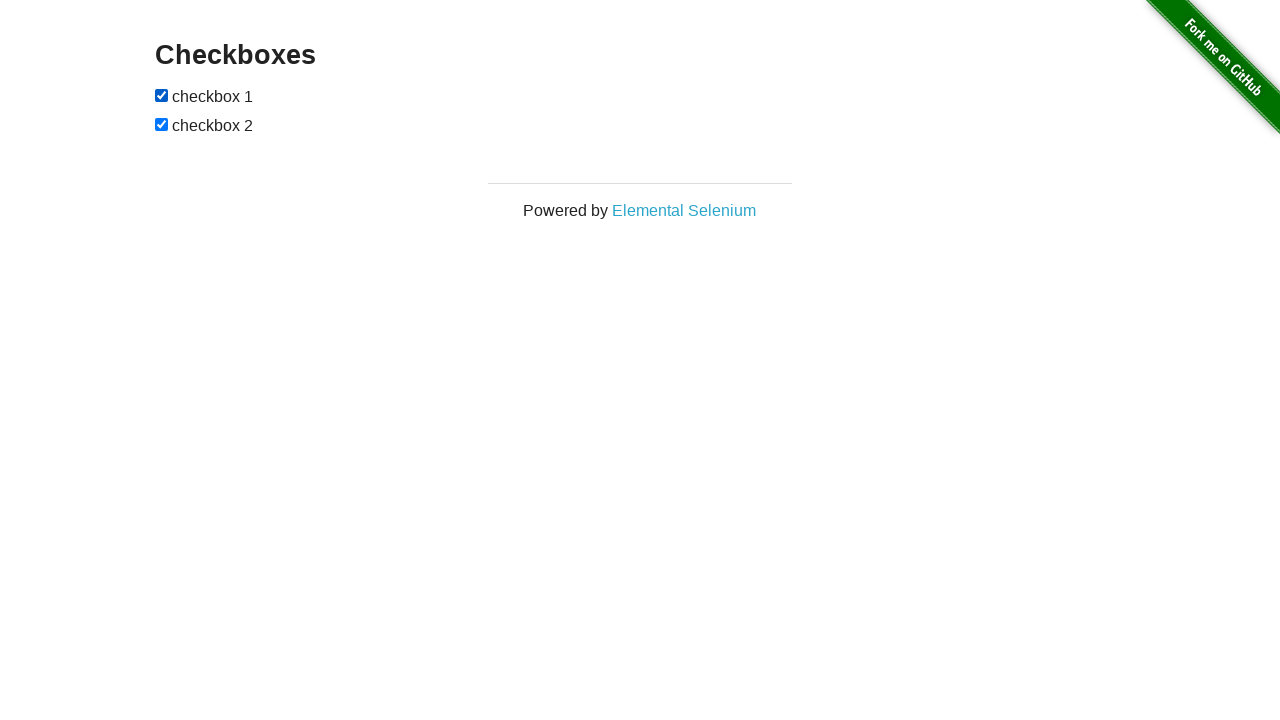